Tests a math calculation form by reading an input value, computing a mathematical formula (log of absolute value of 12*sin(x)), entering the result, checking required checkboxes, and submitting the form.

Starting URL: http://suninjuly.github.io/math.html

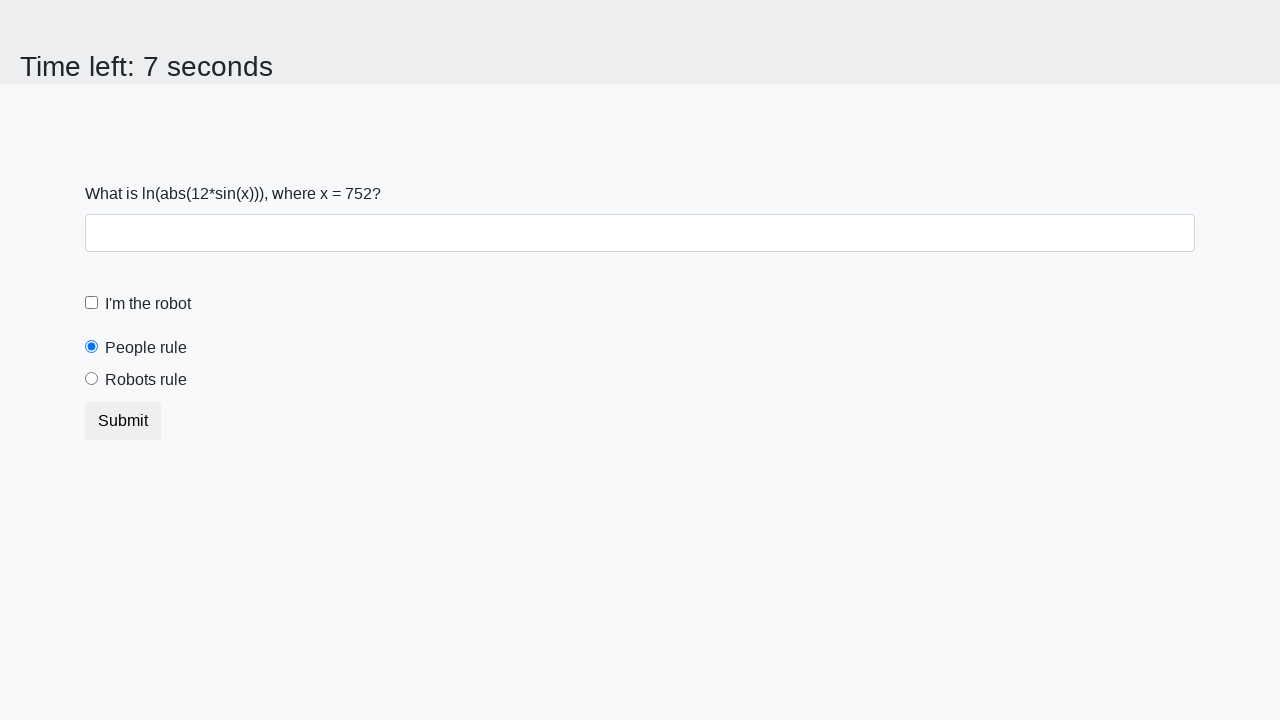

Located the input value element
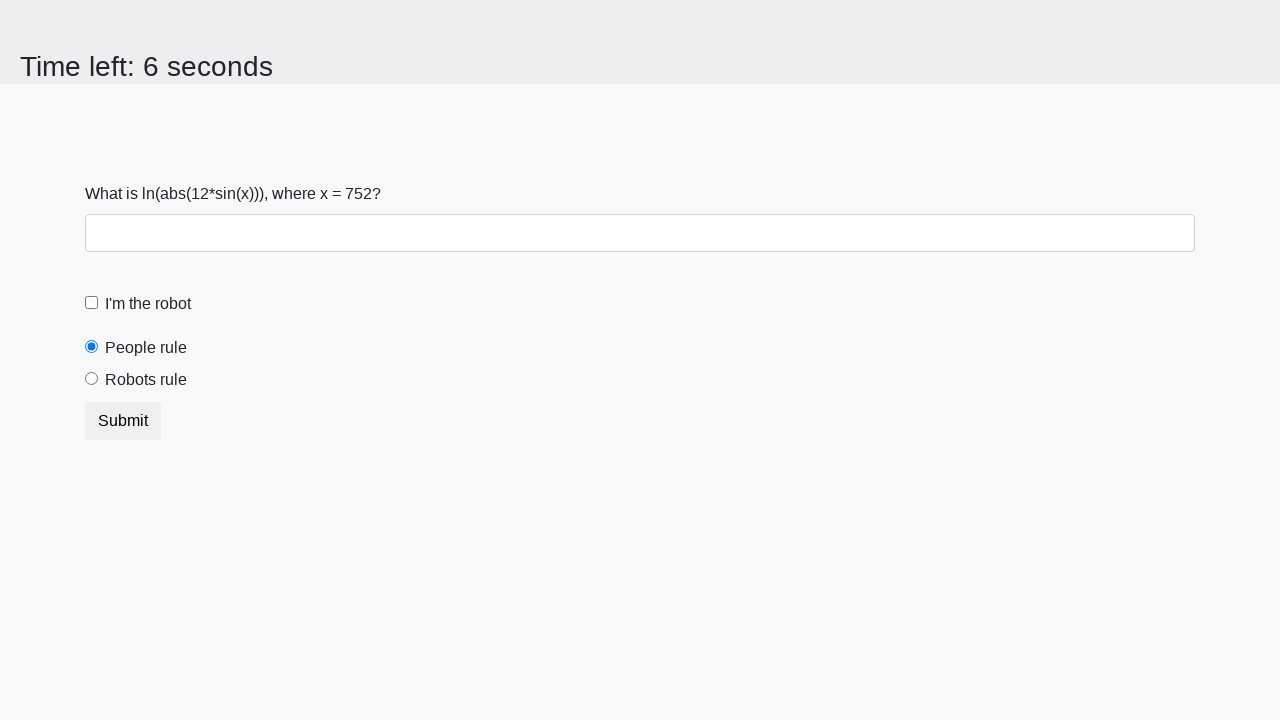

Retrieved input value: 752
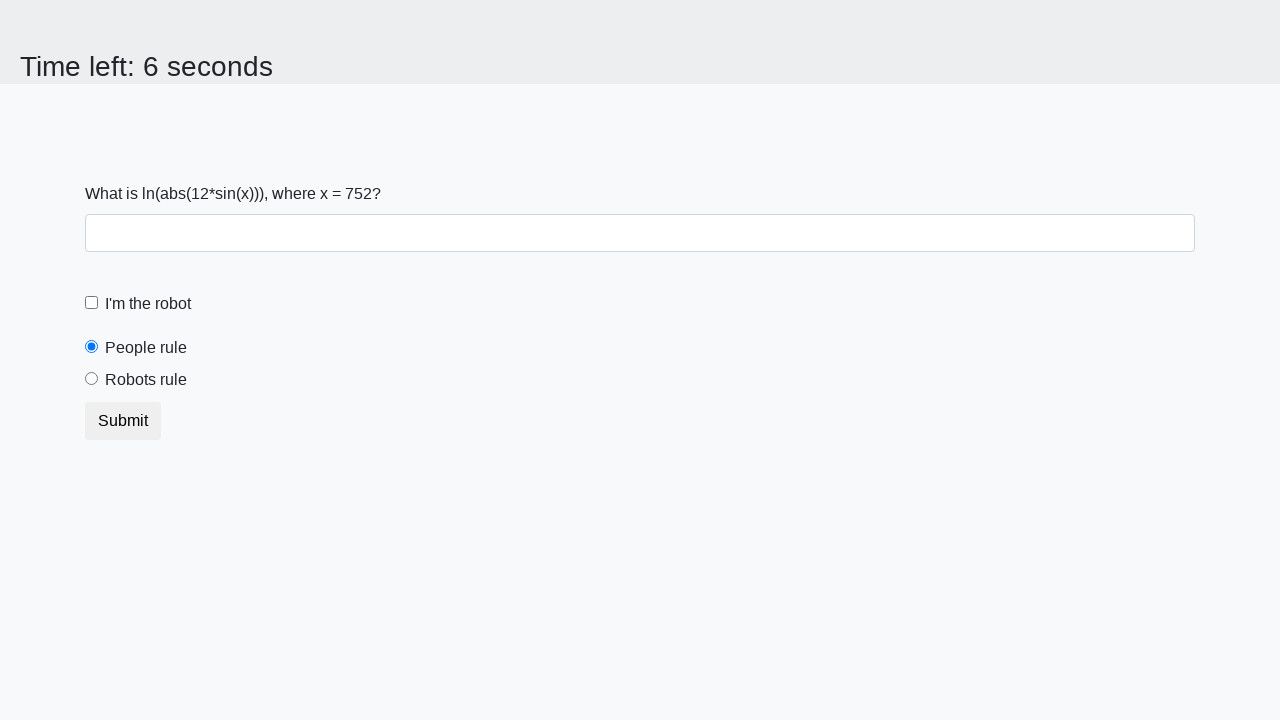

Calculated formula result: log(|12*sin(752)|) = 2.397763257736384
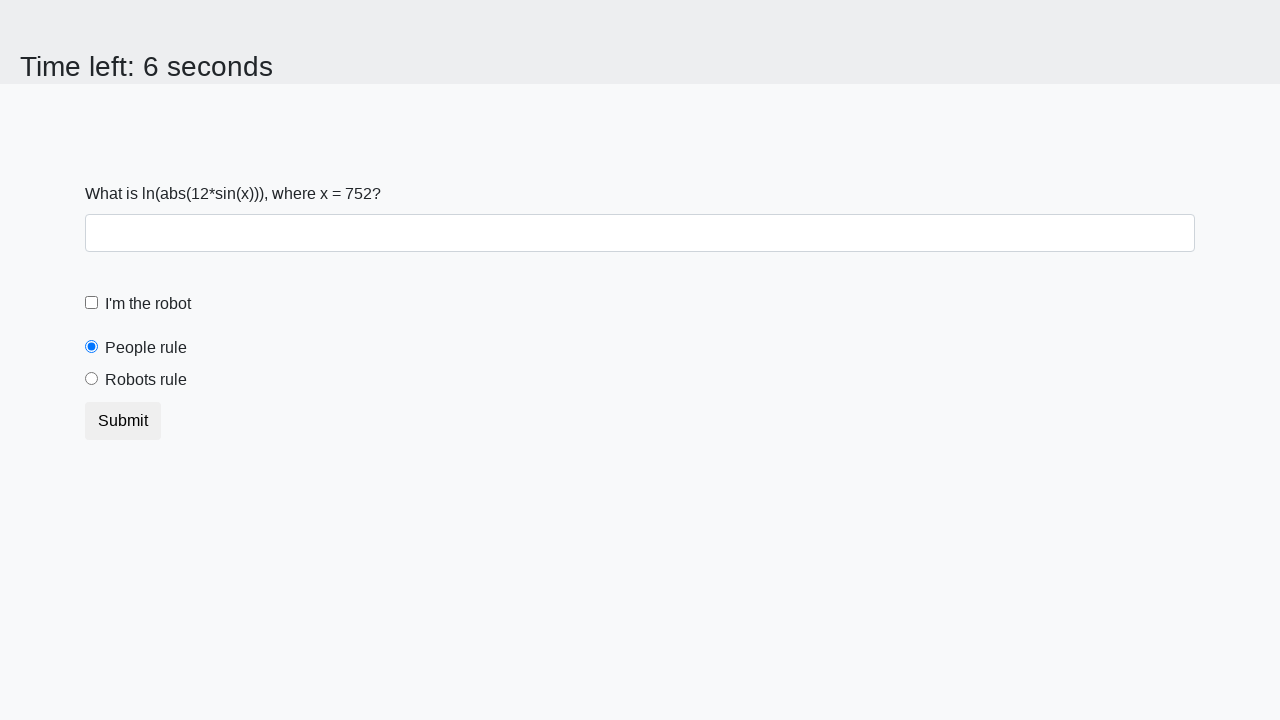

Filled answer field with calculated value: 2.397763257736384 on #answer
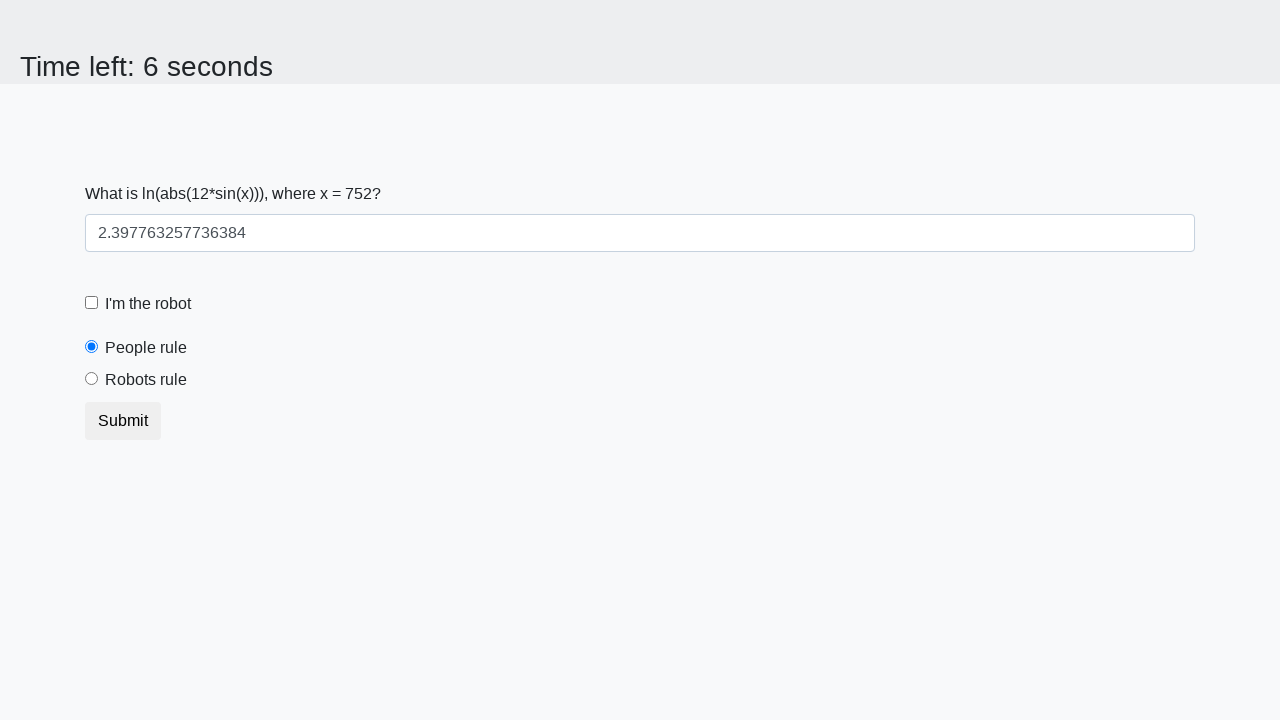

Clicked the robot checkbox at (92, 303) on #robotCheckbox
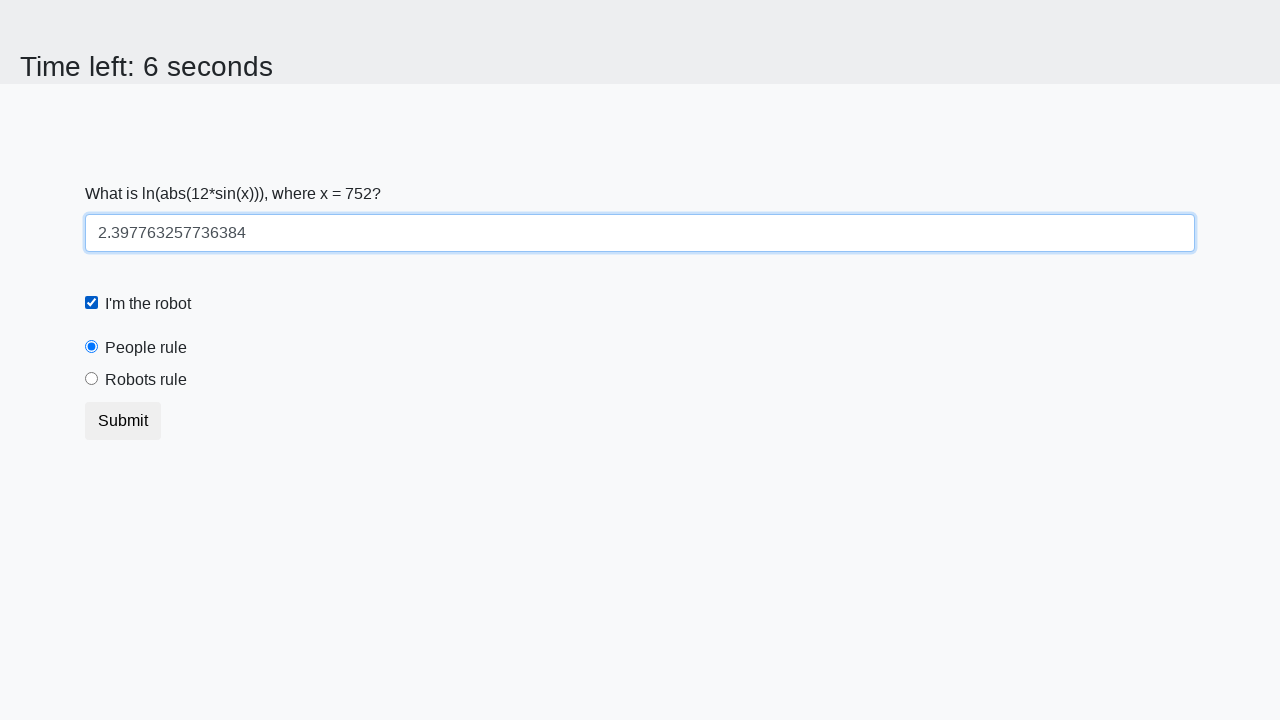

Clicked the robots rule checkbox at (92, 379) on #robotsRule
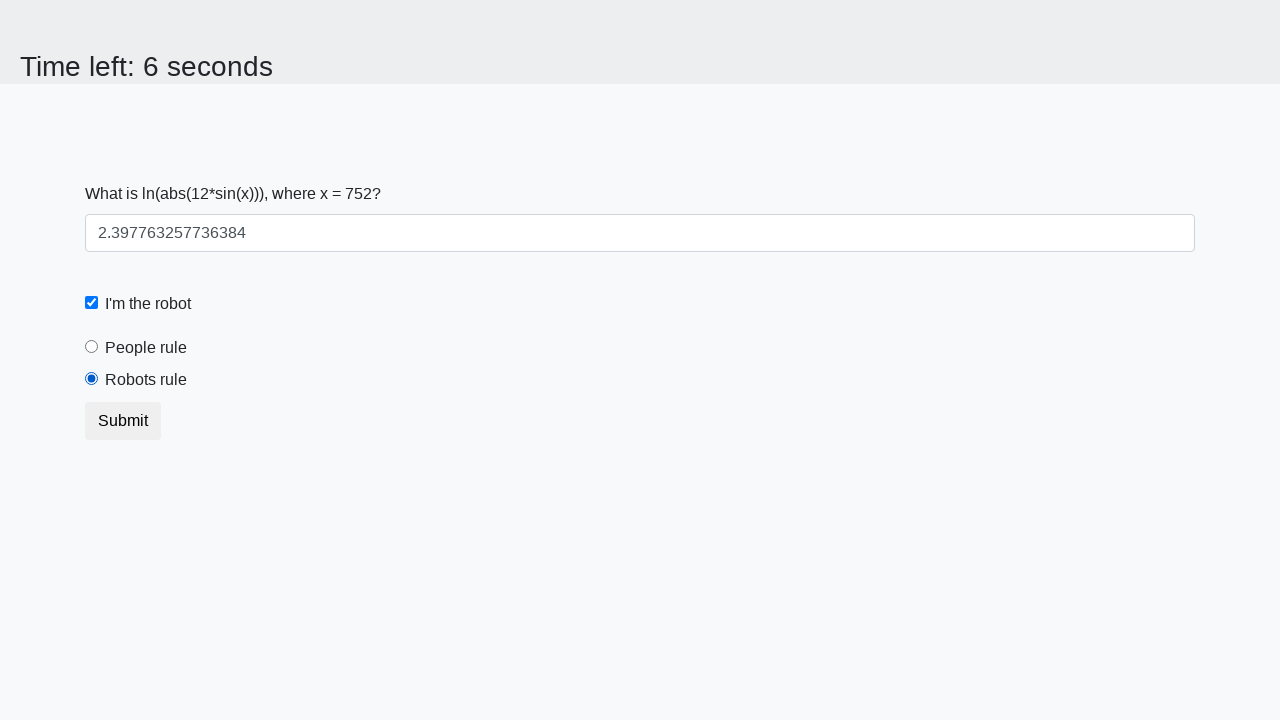

Clicked the submit button to submit the form at (123, 421) on .btn
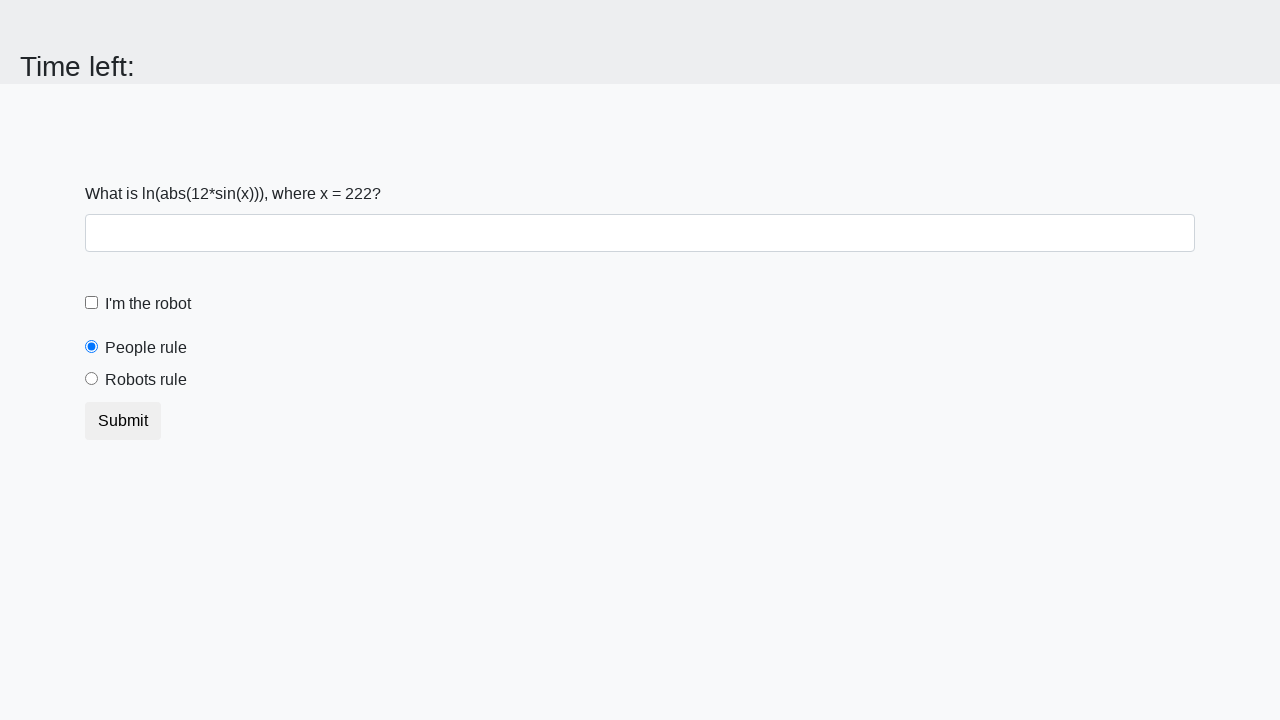

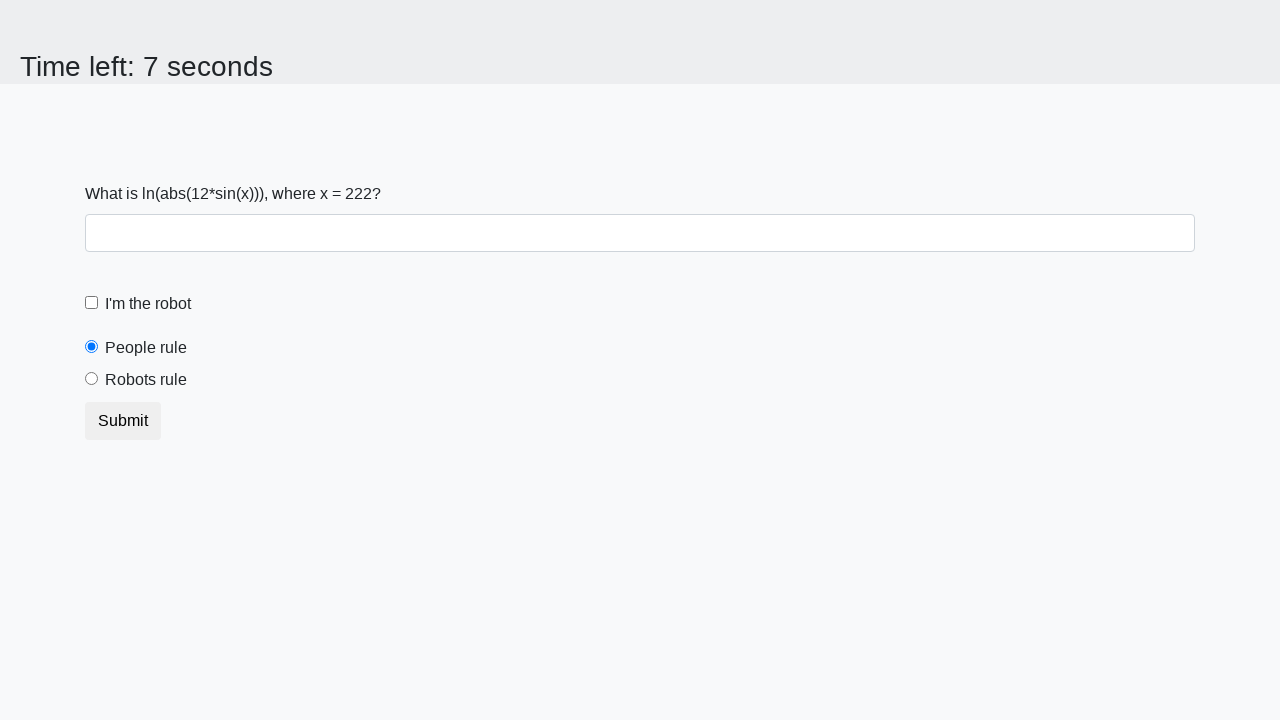